Tests the skills navigation link by clicking on it and verifying the URL changes to the skills section anchor, then navigates back

Starting URL: https://sebastianw1991.github.io/

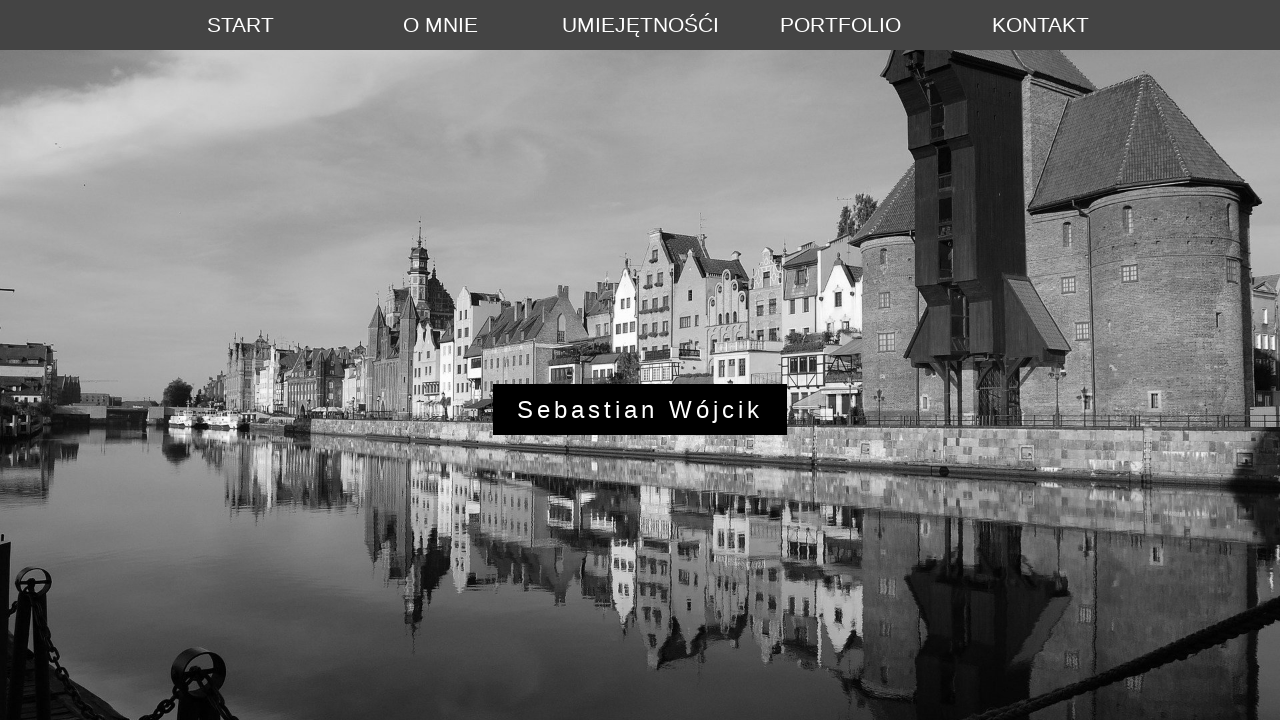

Clicked on Skills navigation link at (640, 25) on xpath=/html/body/div[1]/ul/li[3]/a
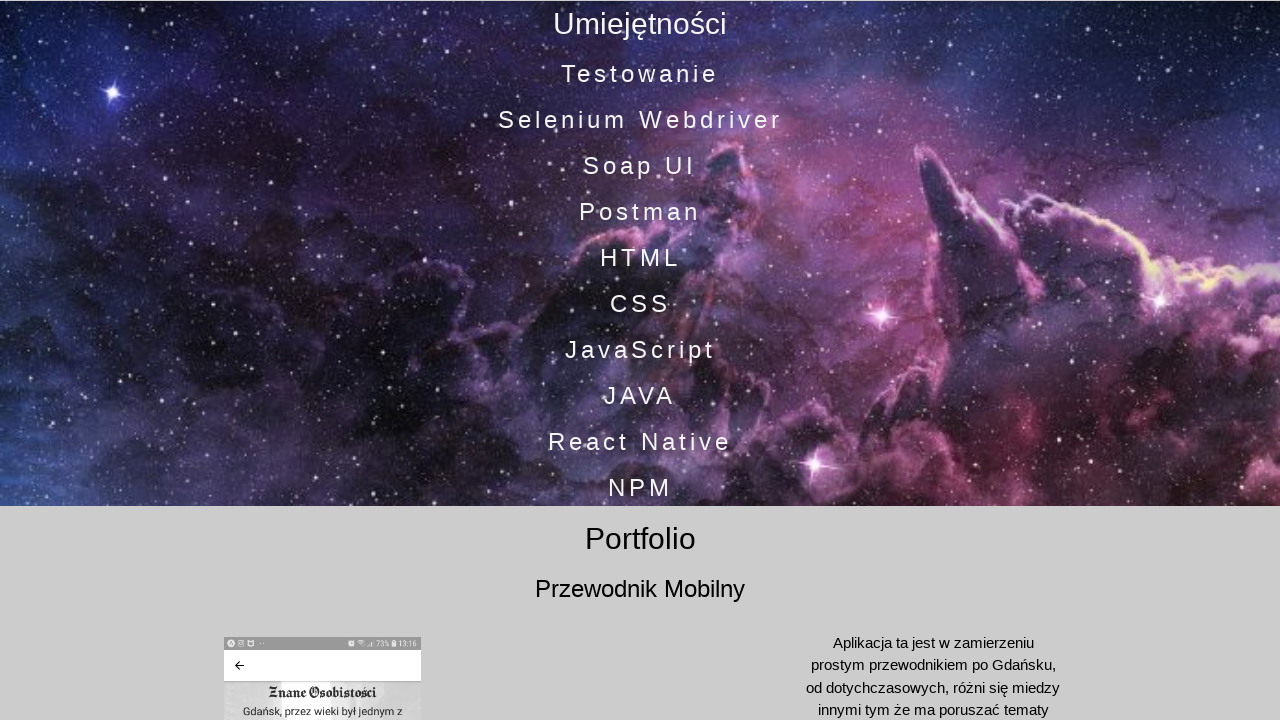

Verified URL changed to skills section anchor (#skills)
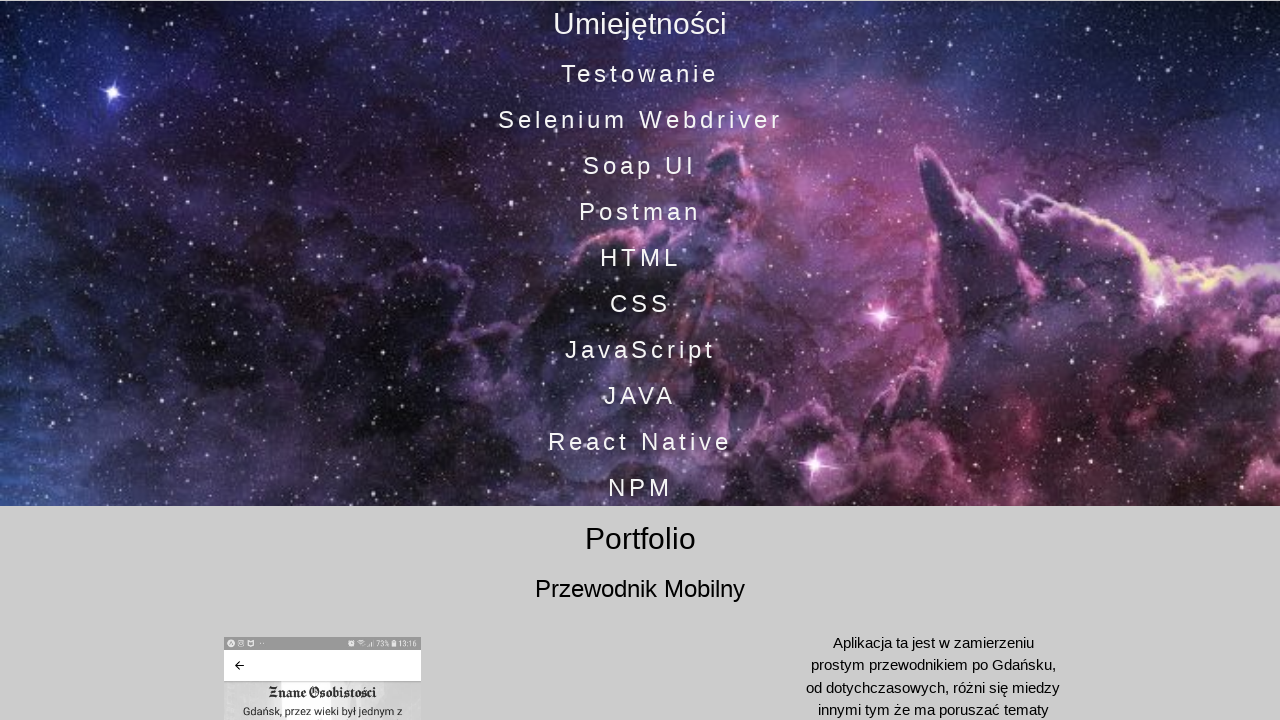

Navigated back to previous page
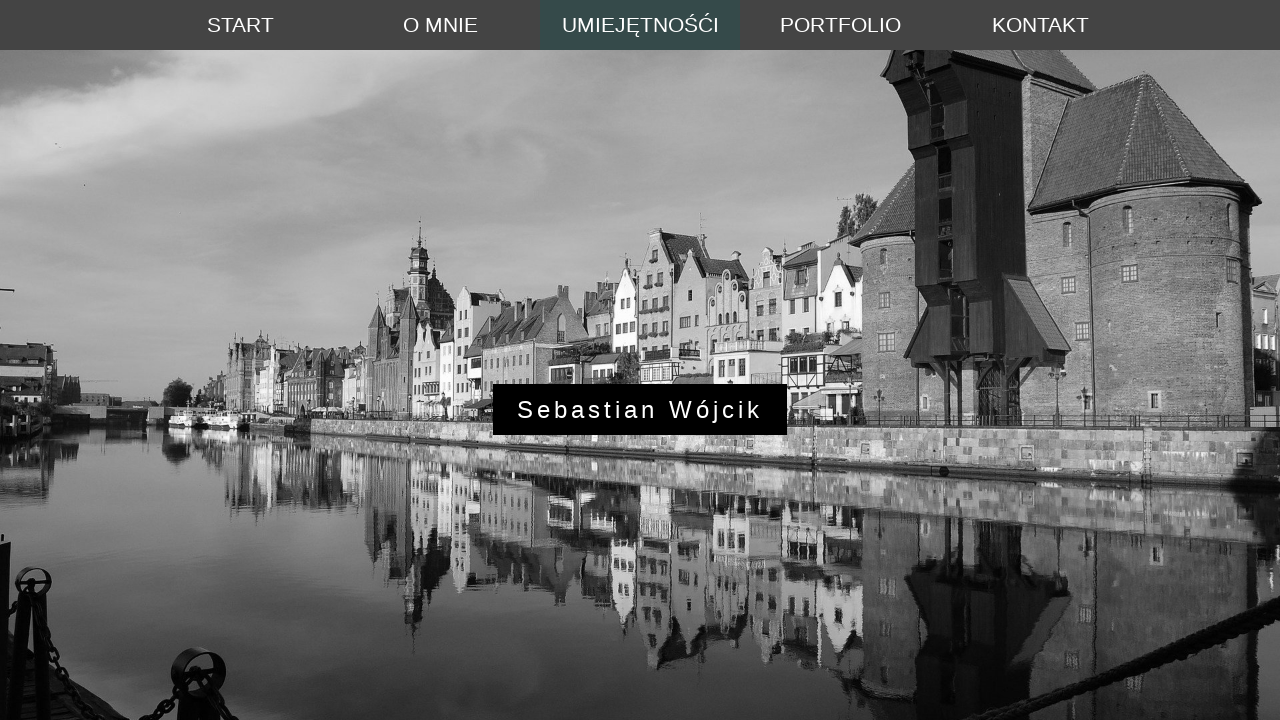

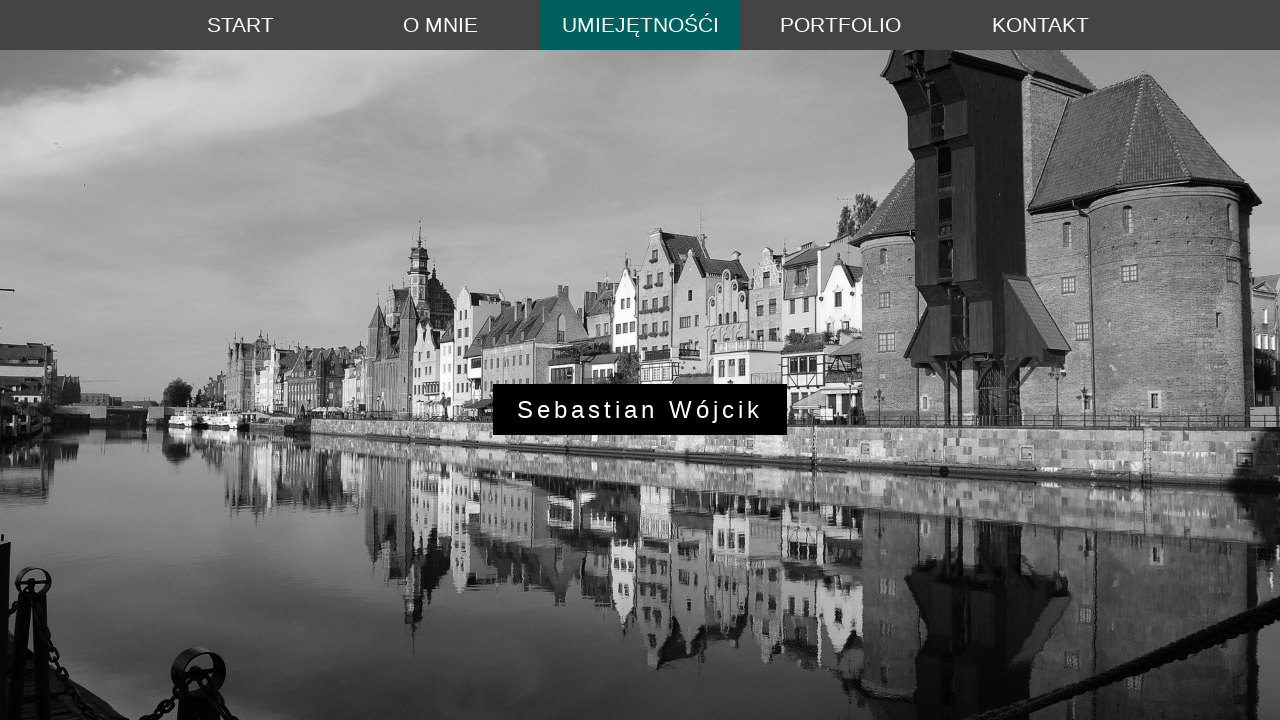